Opens the online consultation page and maximizes the browser window

Starting URL: https://clinytics.hlthclub.in/new_demo_account/consult-online

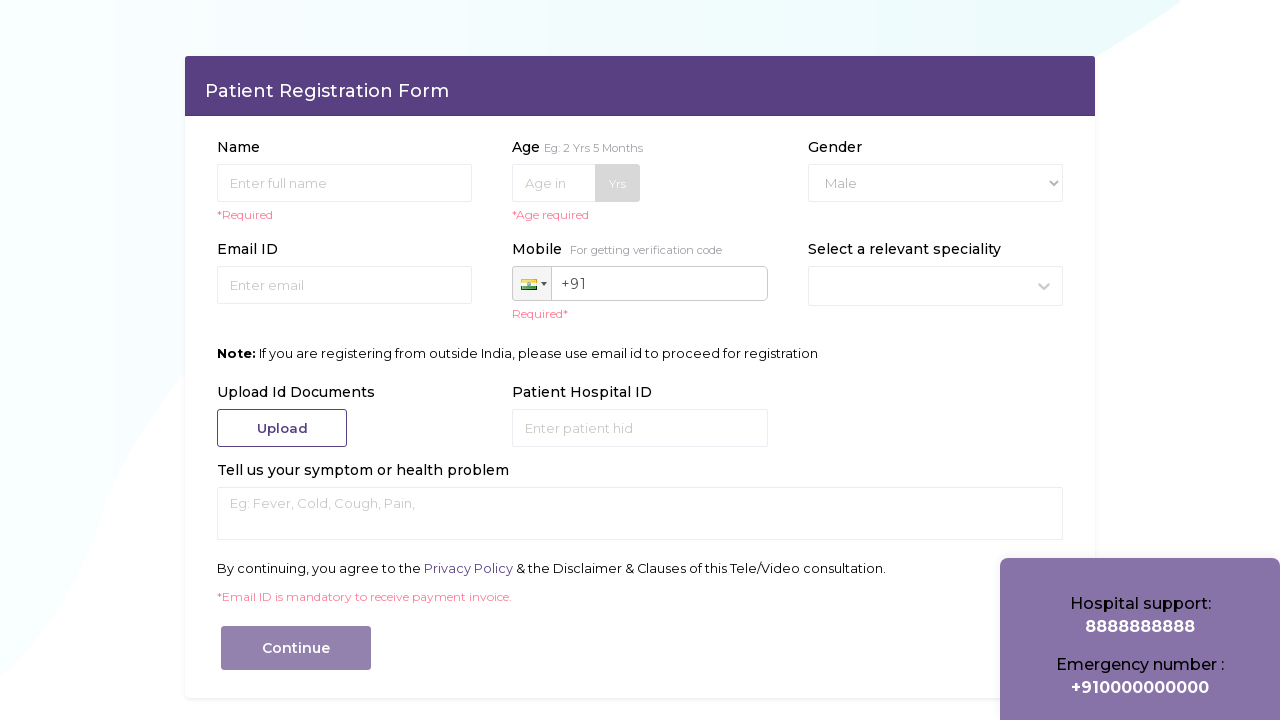

Waited for page to fully load with networkidle state
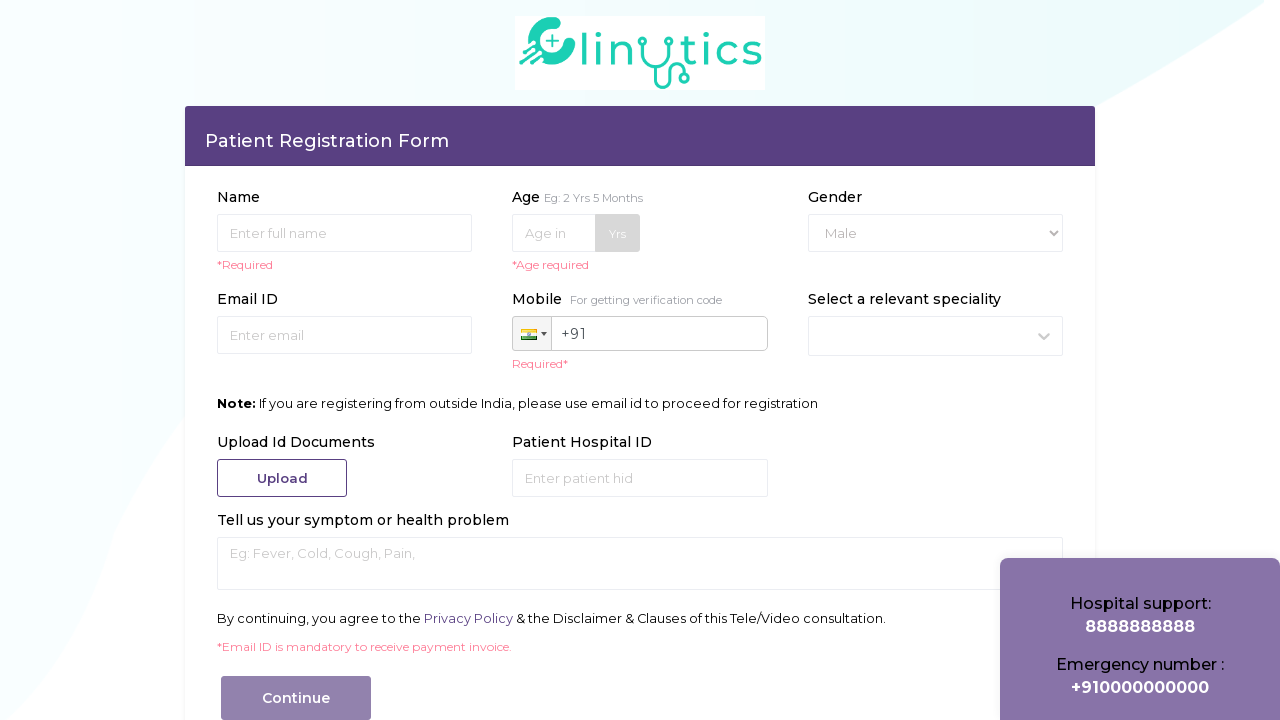

Maximized browser window
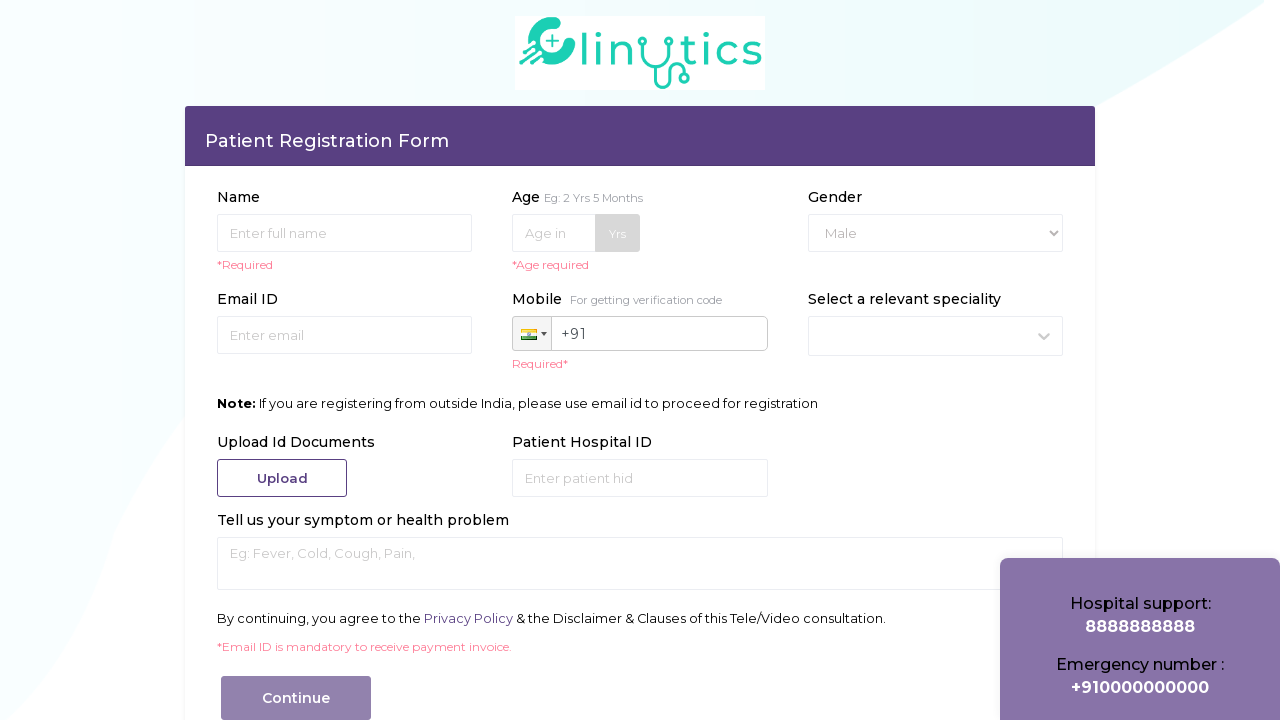

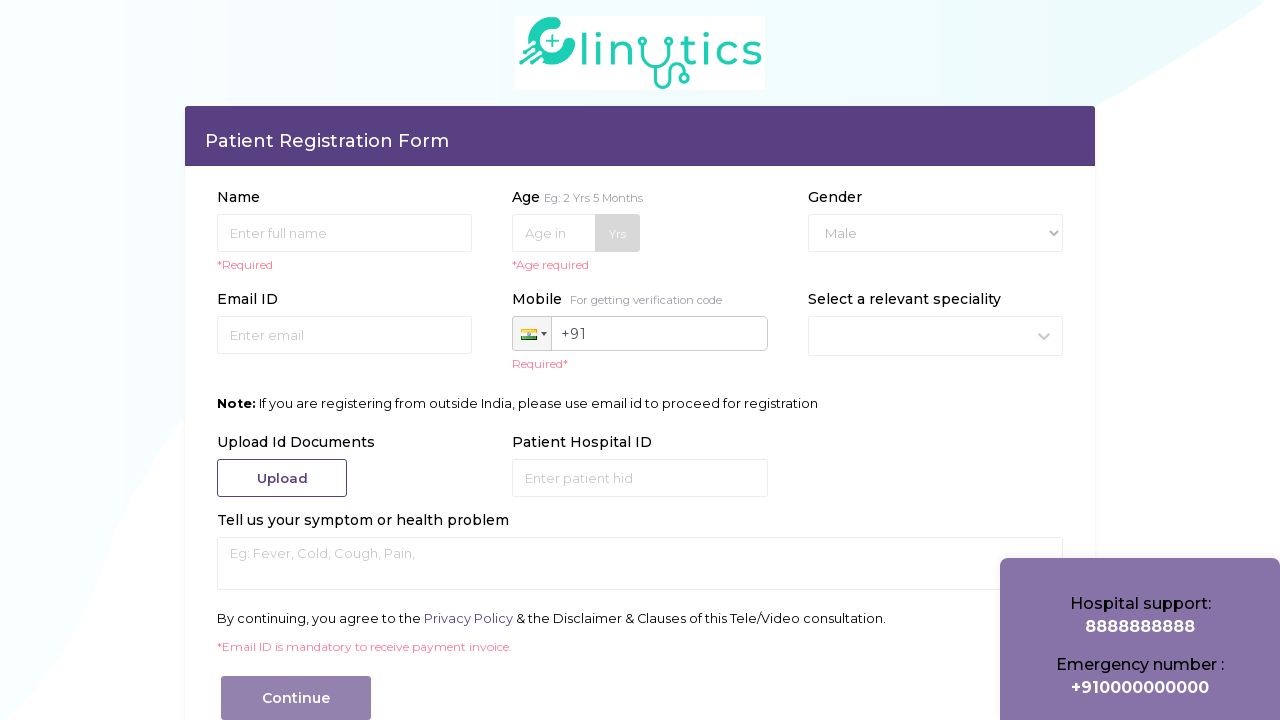